Tests file upload functionality by selecting a file and submitting the upload form, then verifies the success message

Starting URL: https://the-internet.herokuapp.com/upload

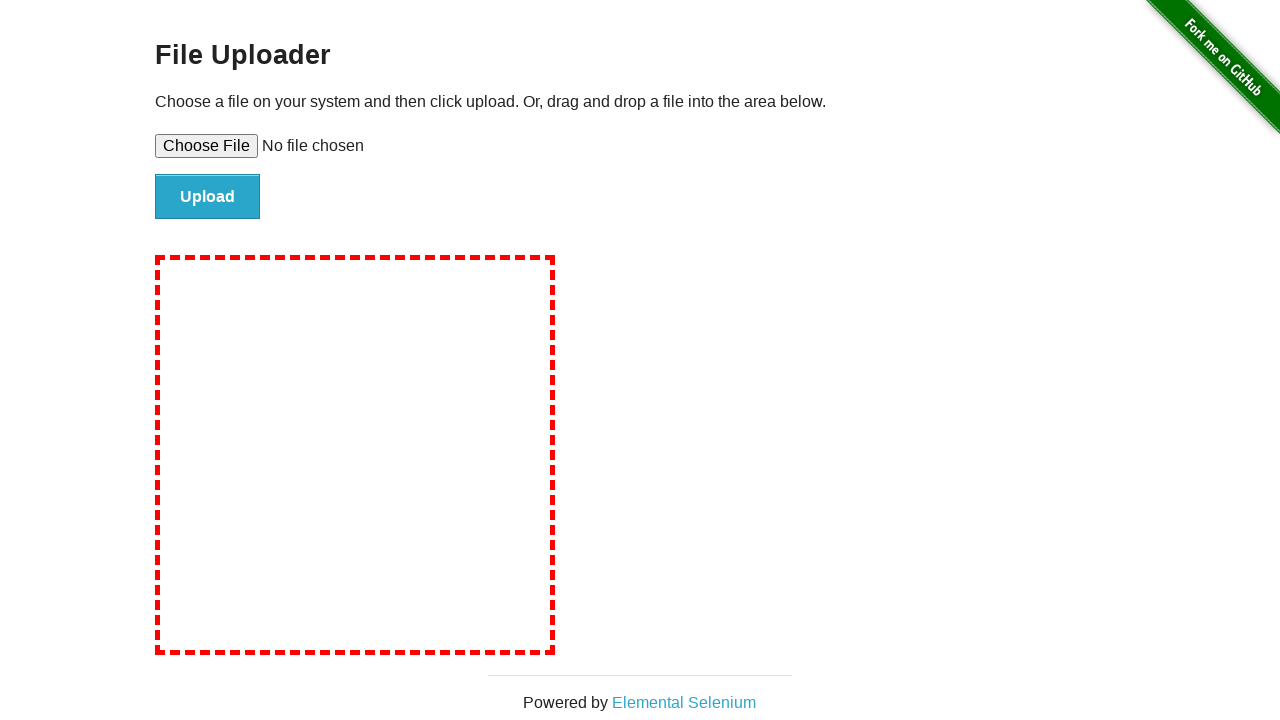

Created temporary text file for upload
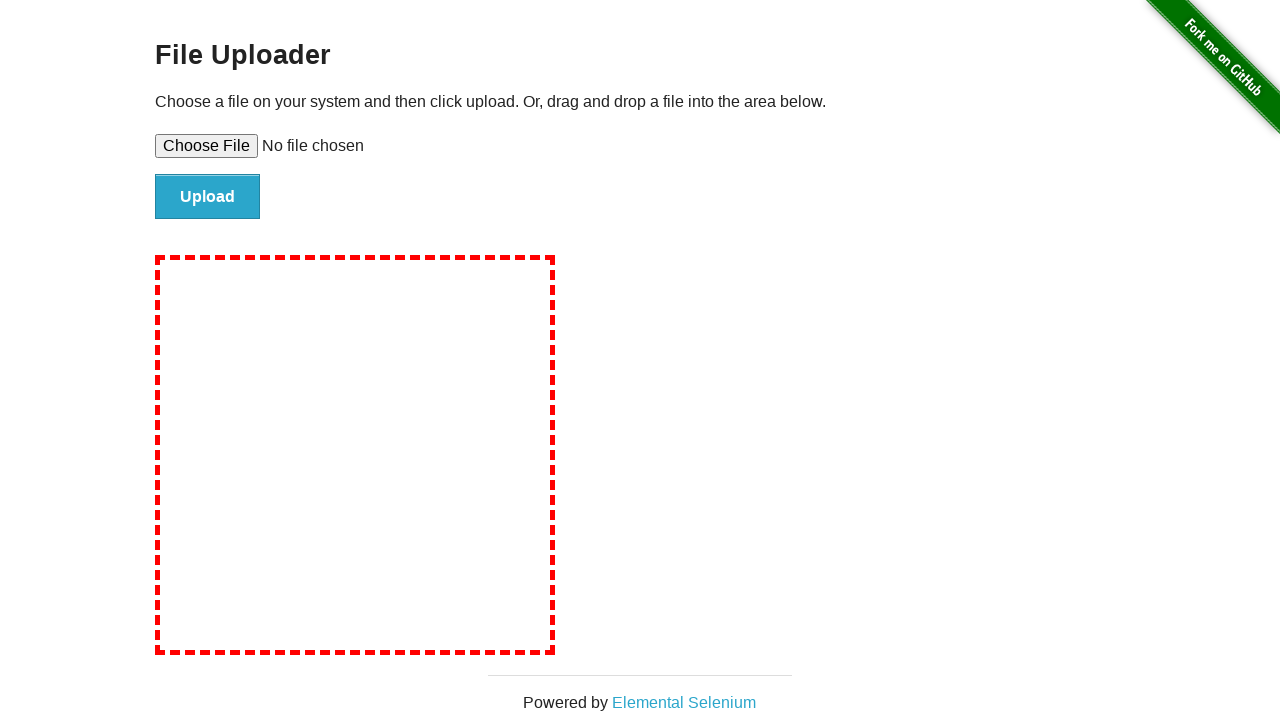

Selected file for upload
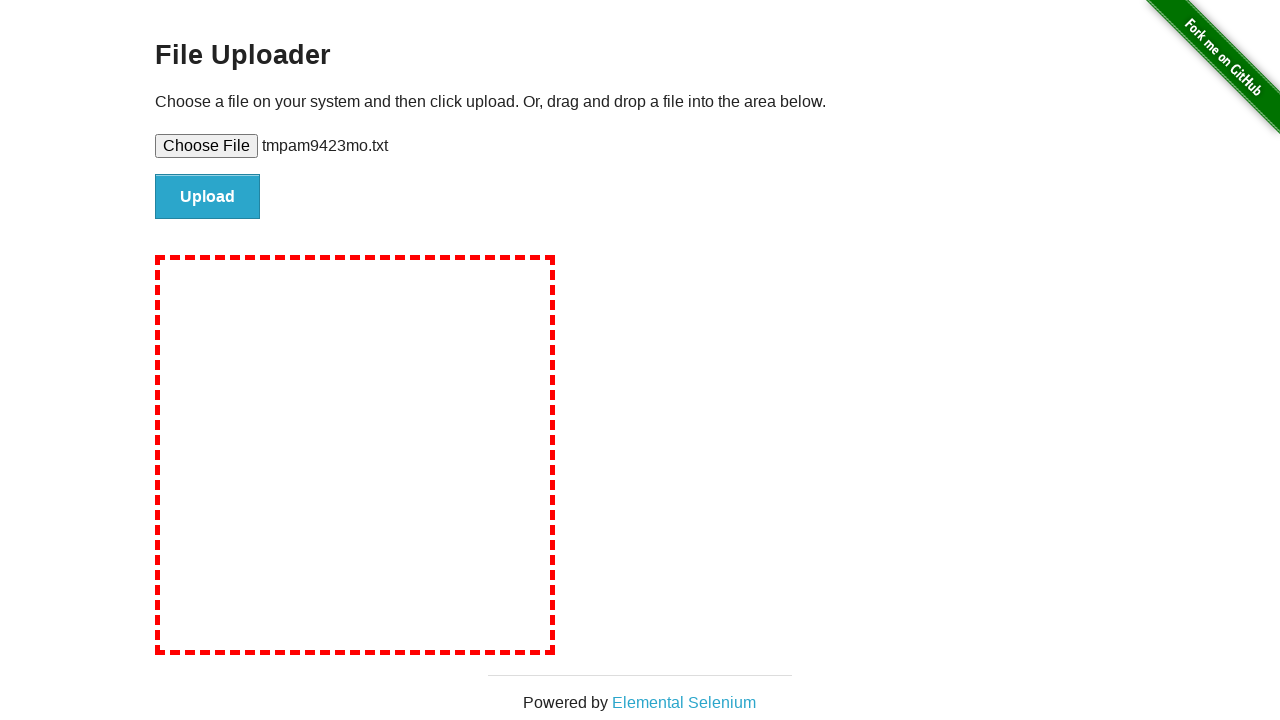

Clicked file submit button at (208, 197) on #file-submit
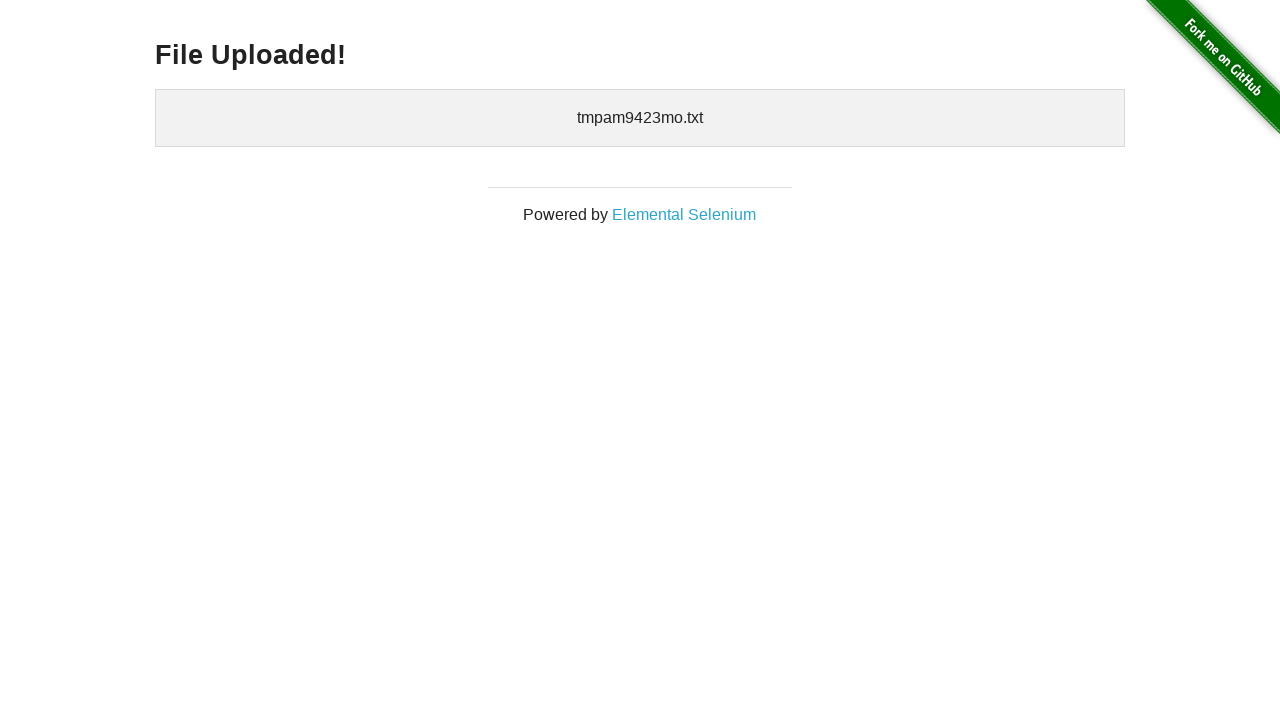

Verified file upload success message appeared
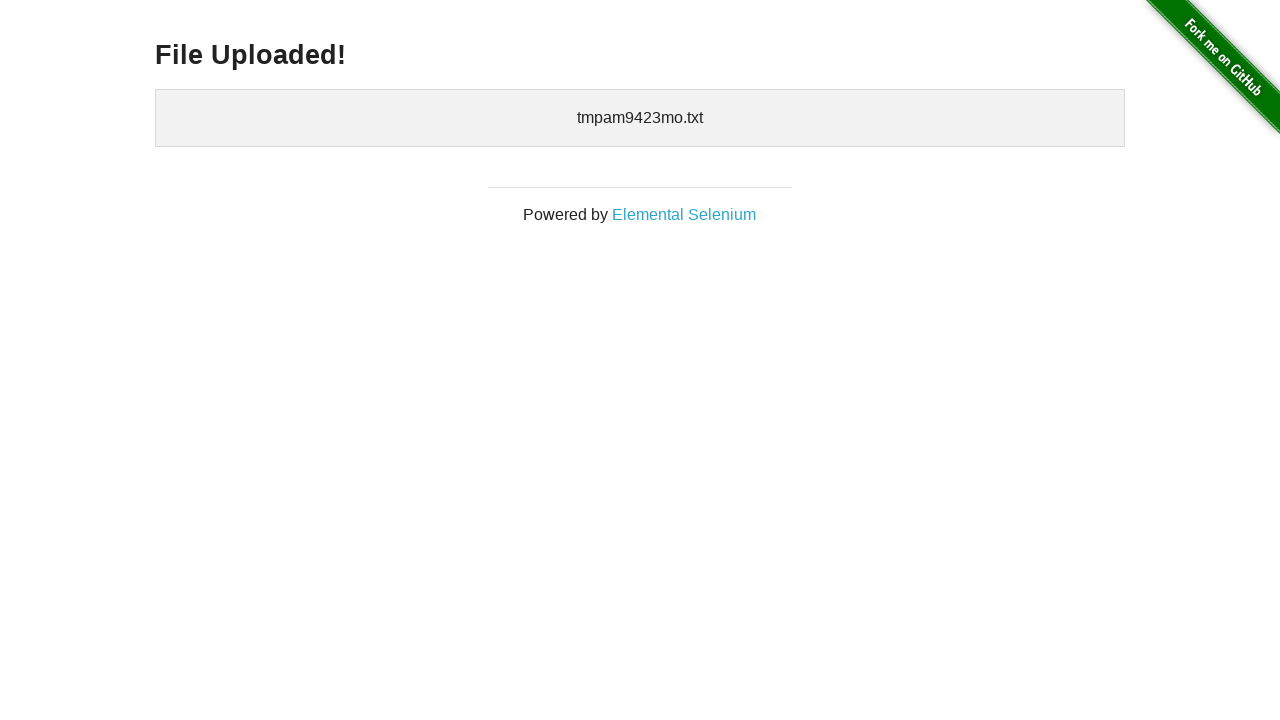

Cleaned up temporary file
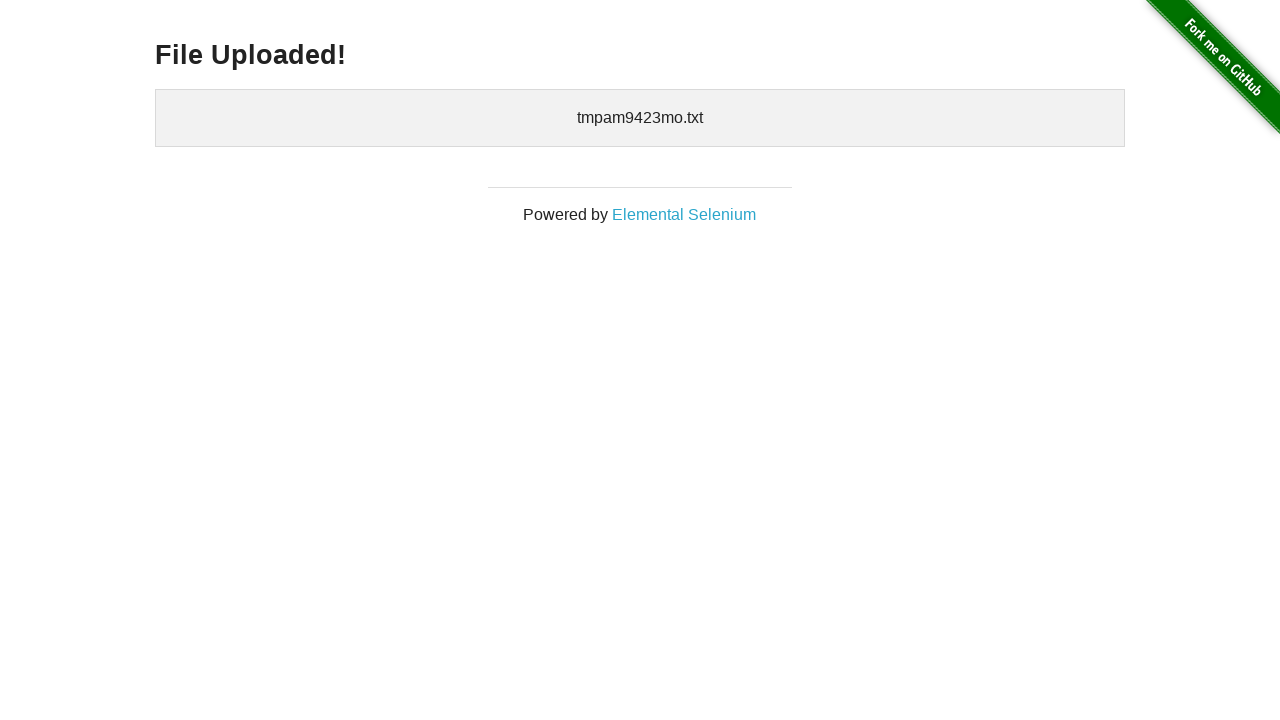

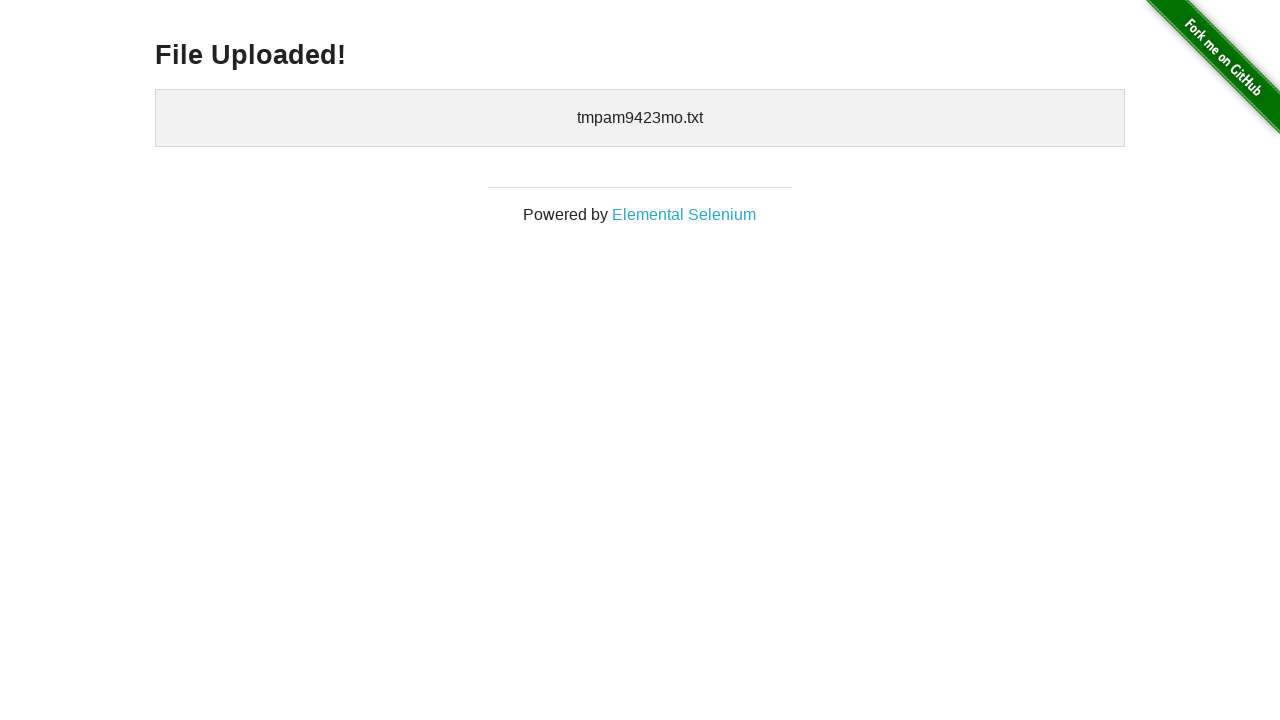